Tests handling of a prompt dialog by scrolling to the button, triggering the prompt, entering text, and accepting it

Starting URL: https://demoqa.com/alerts

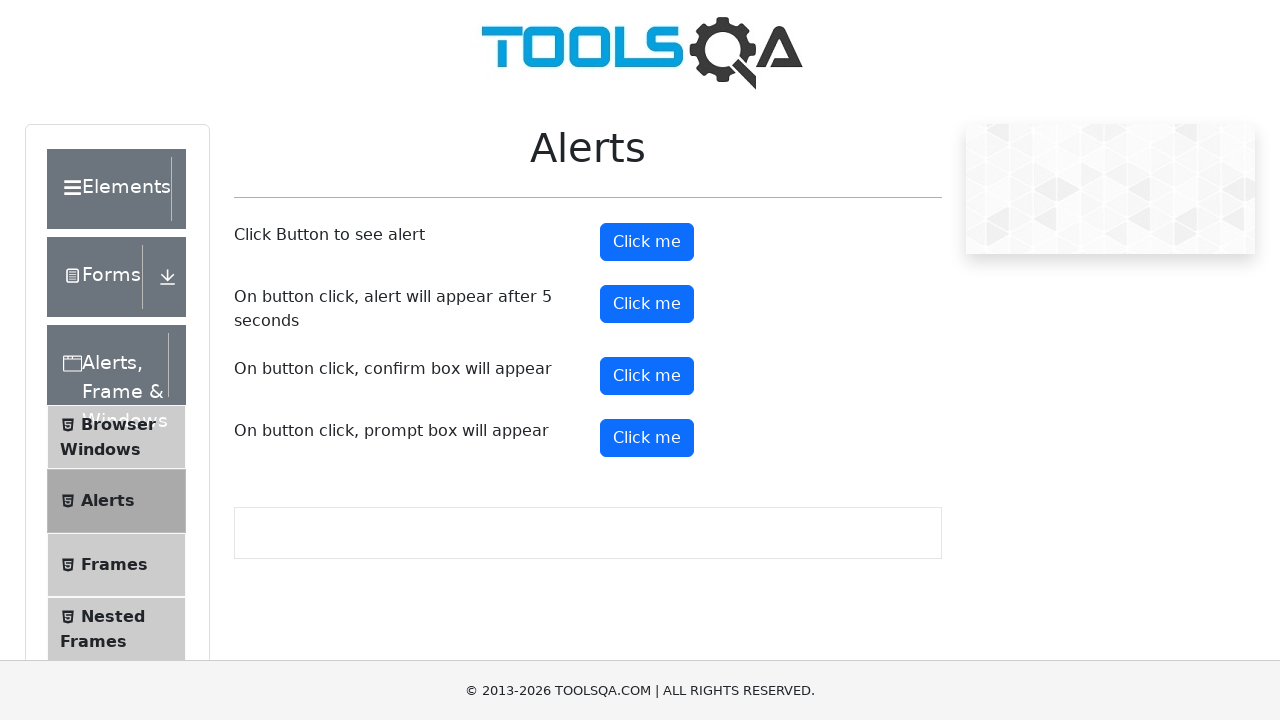

Scrolled down 2000 pixels to make prompt button visible
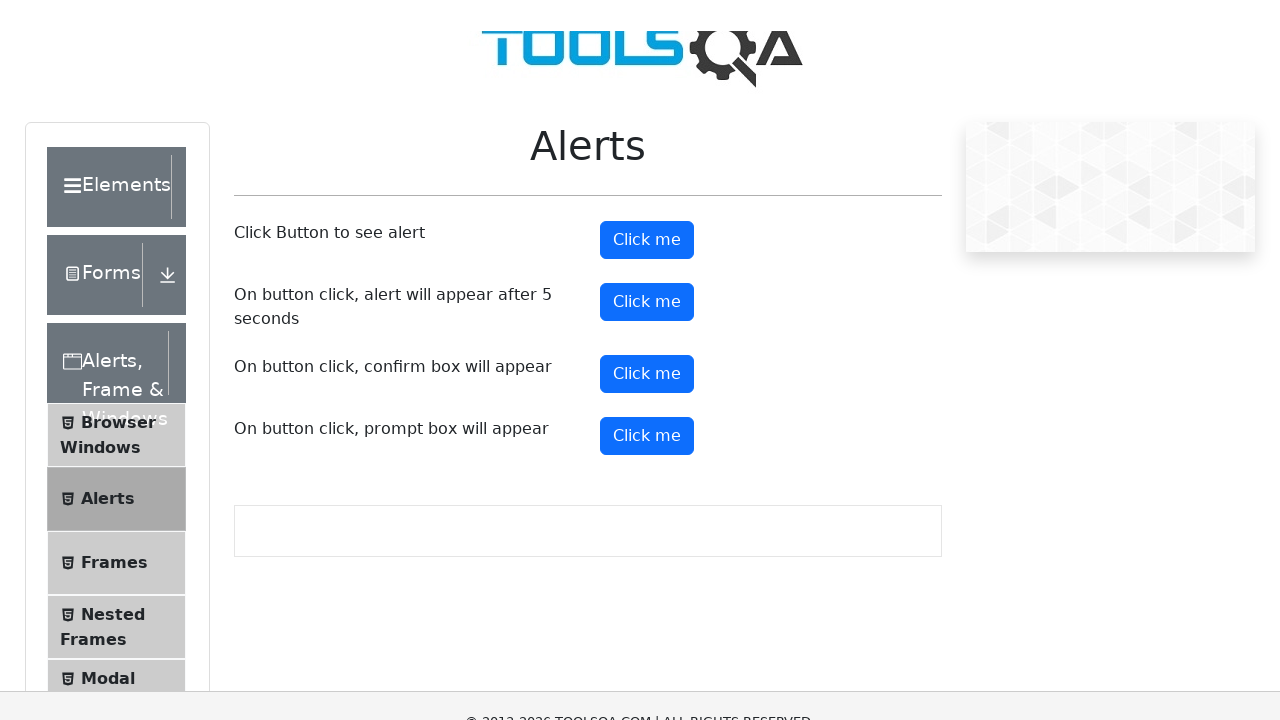

Set up dialog handler to accept prompt with text 'Prashi'
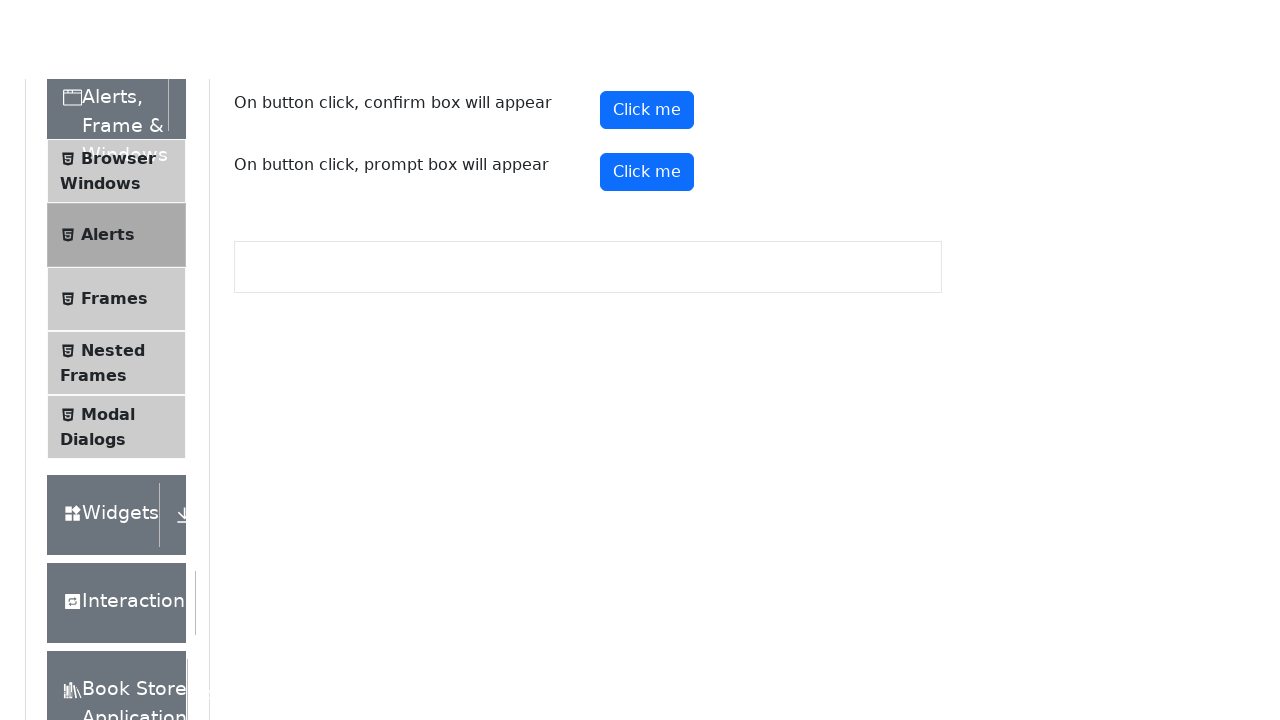

Clicked prompt button to trigger prompt dialog at (647, 44) on button#promtButton
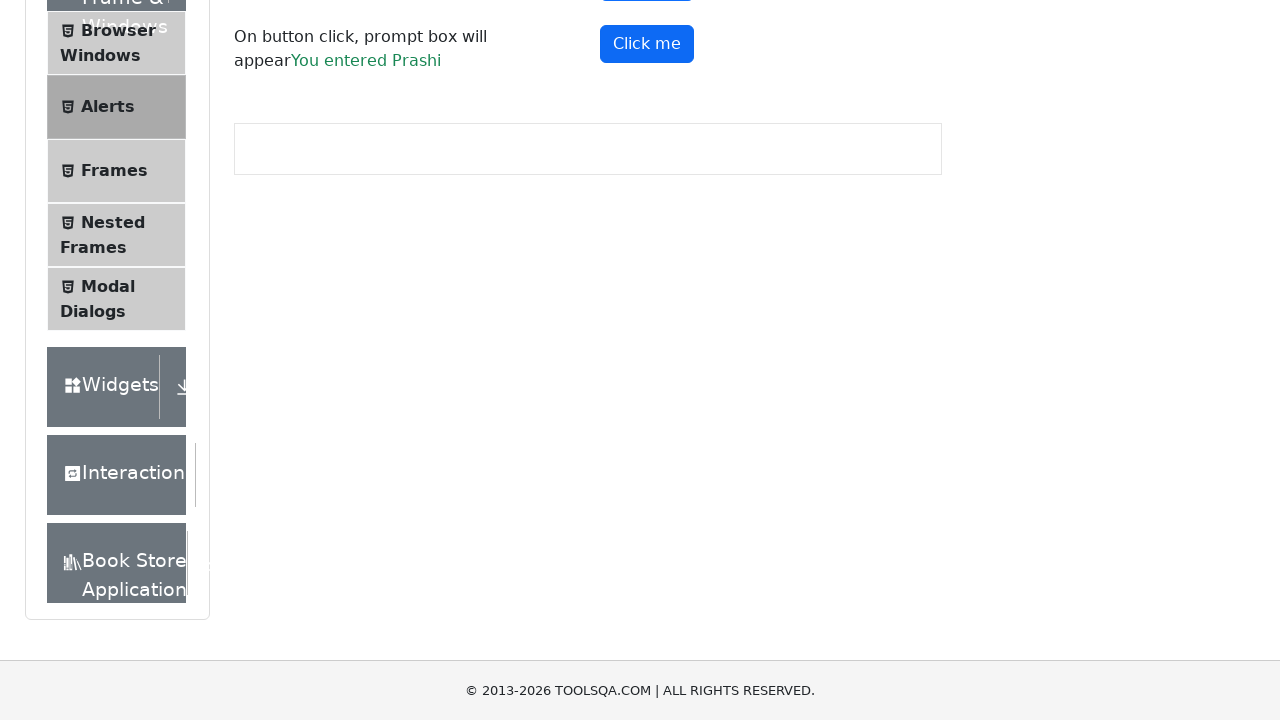

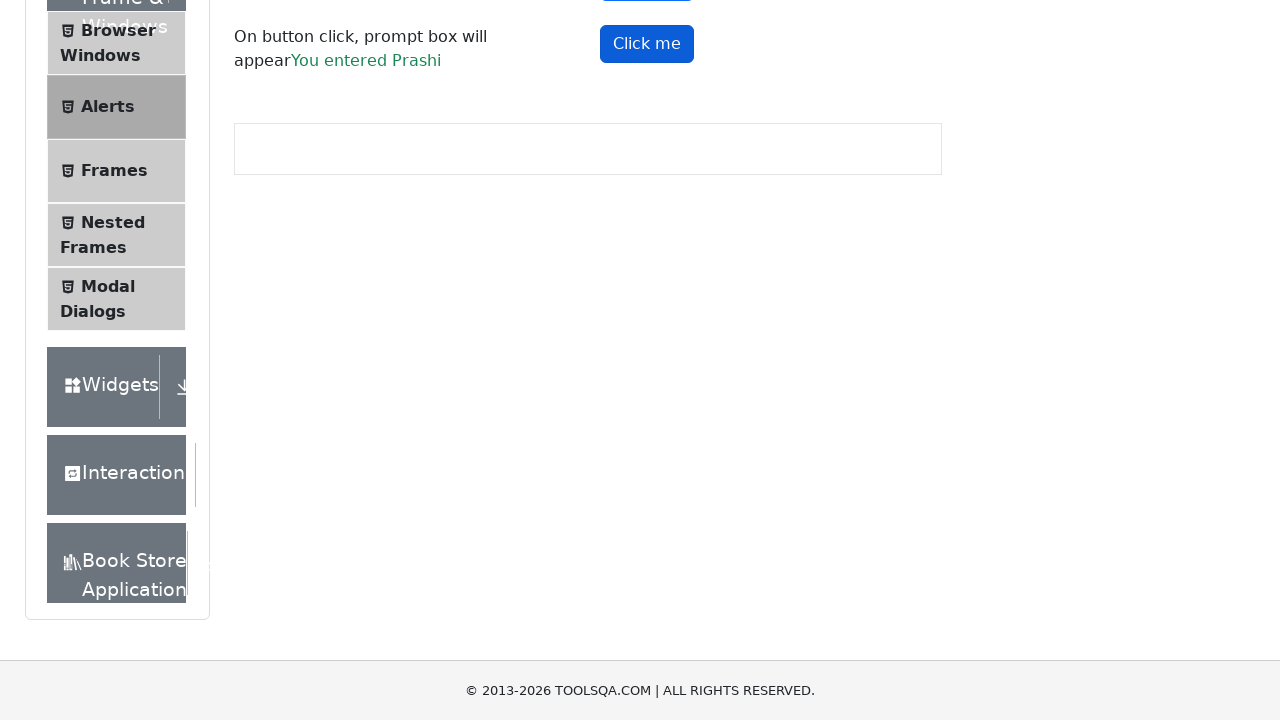